Tests filling the Email input field with a valid email address and verifies proper format.

Starting URL: https://practice-automation.com/form-fields/

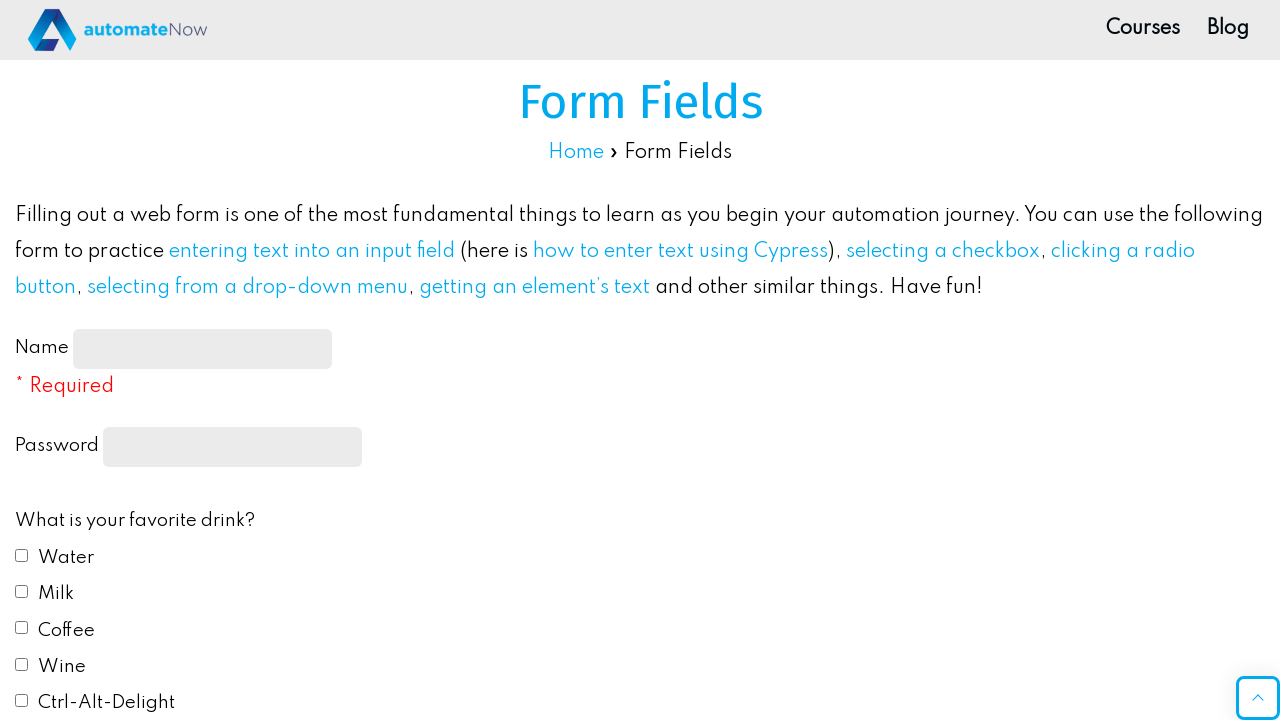

Waited for email input field to be present
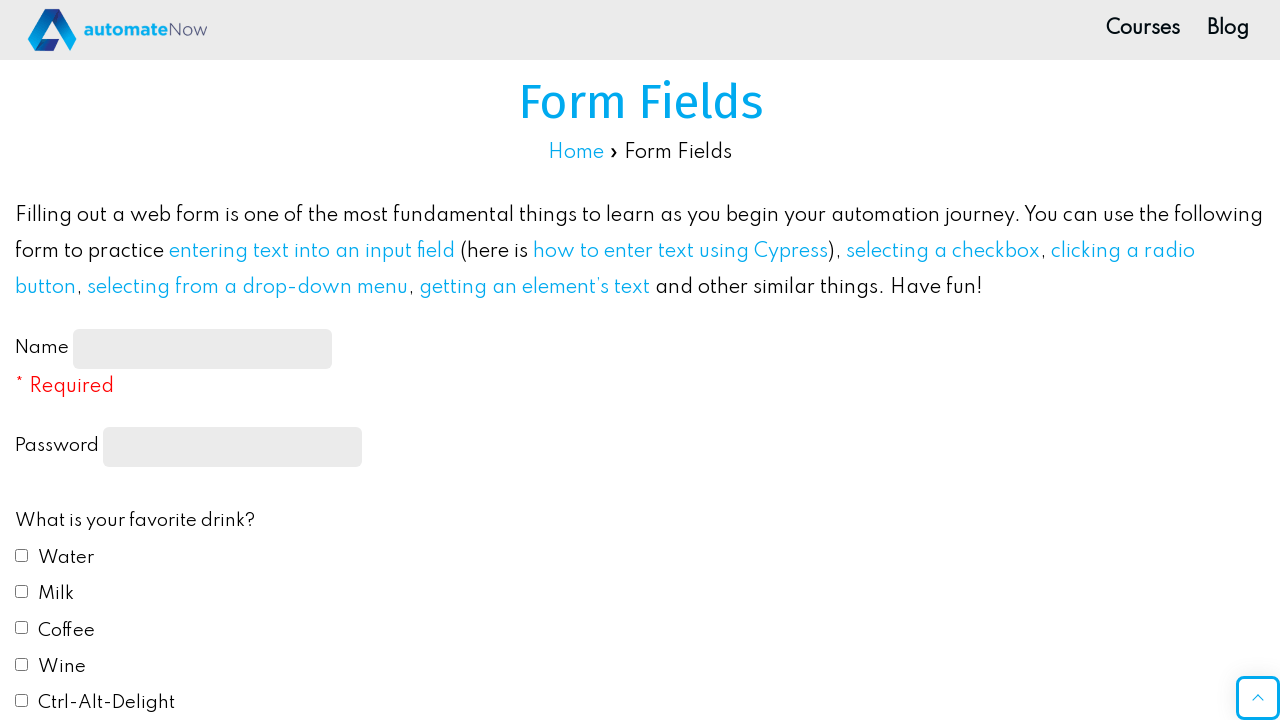

Filled email field with 'artem.test@example.com' on #email
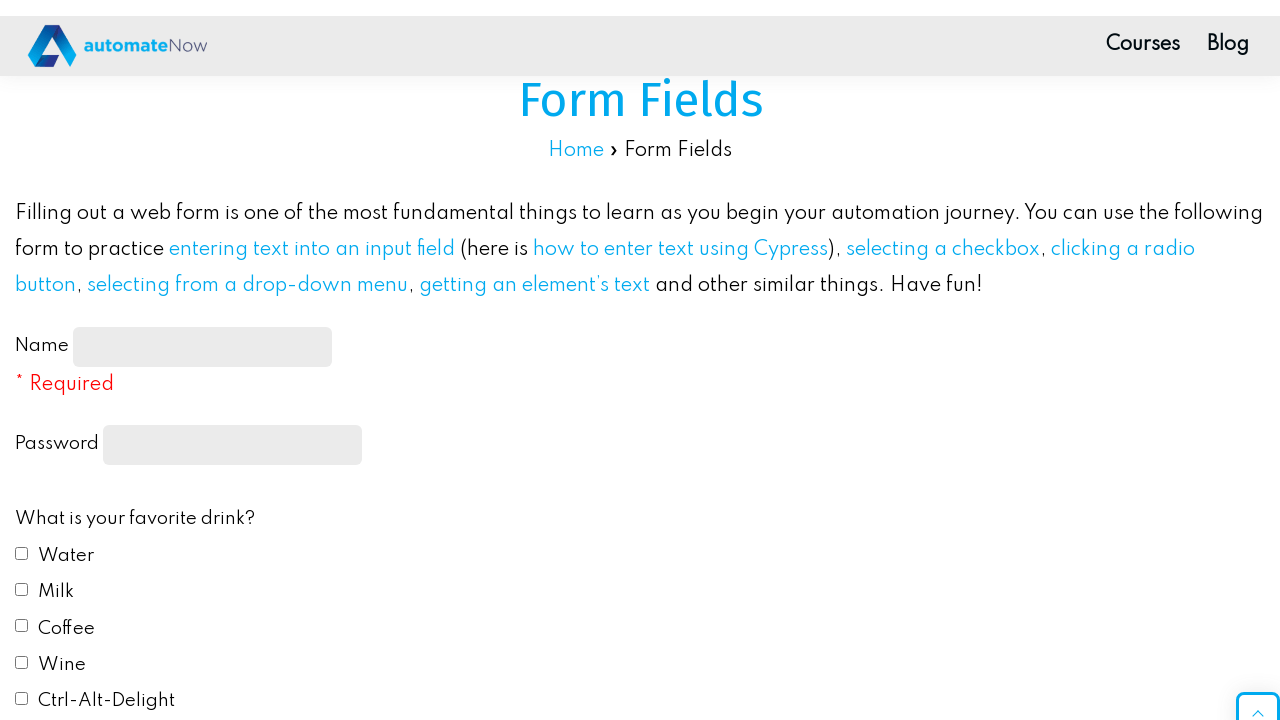

Retrieved email value from input field
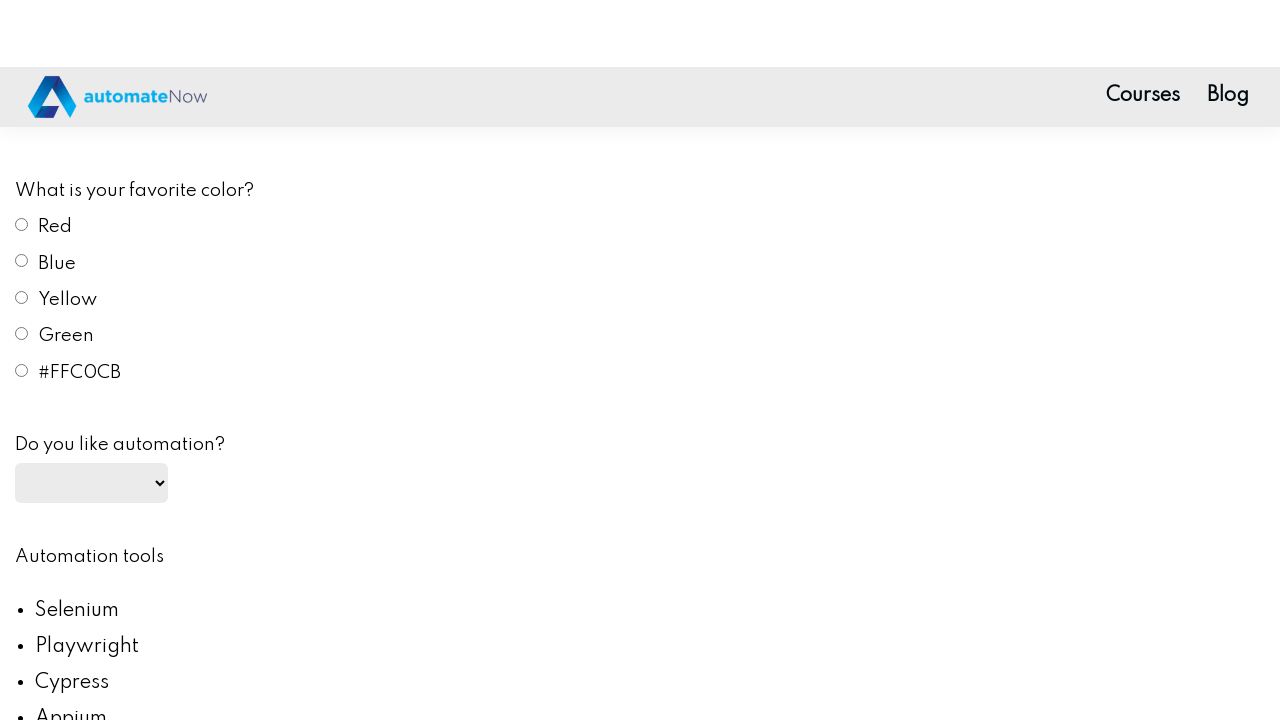

Verified email contains '@' character
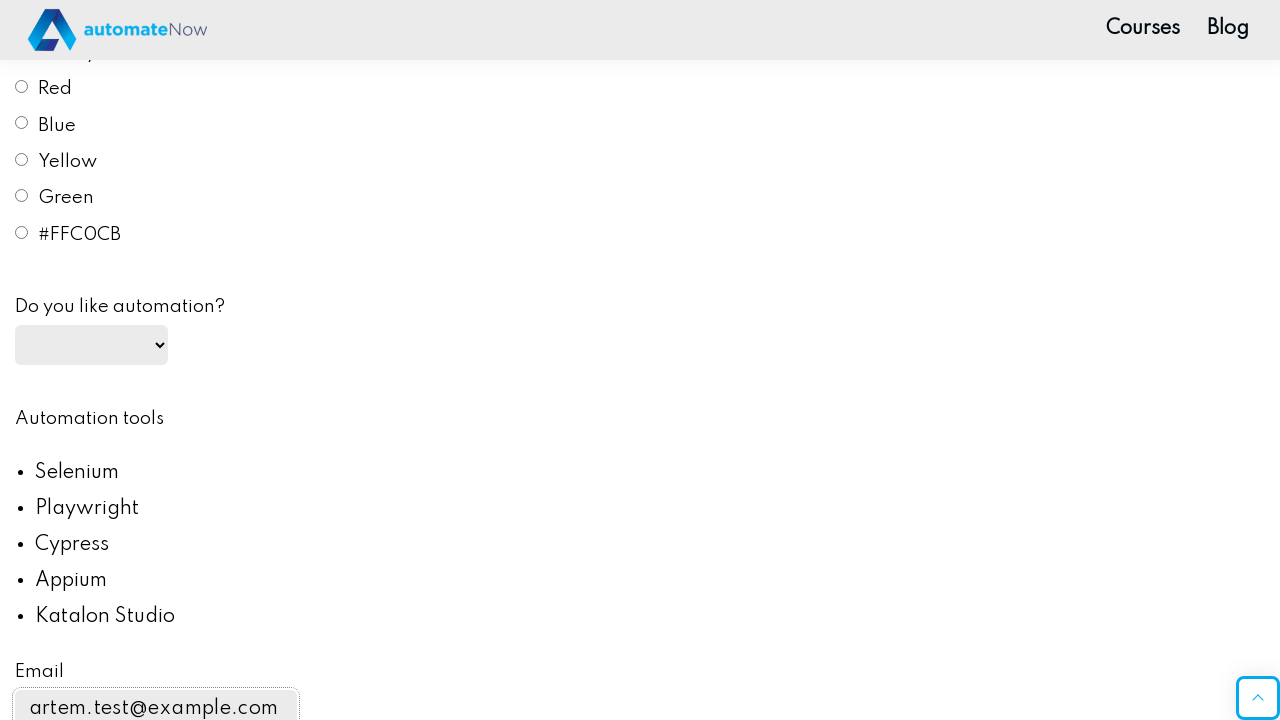

Verified email contains '.' character
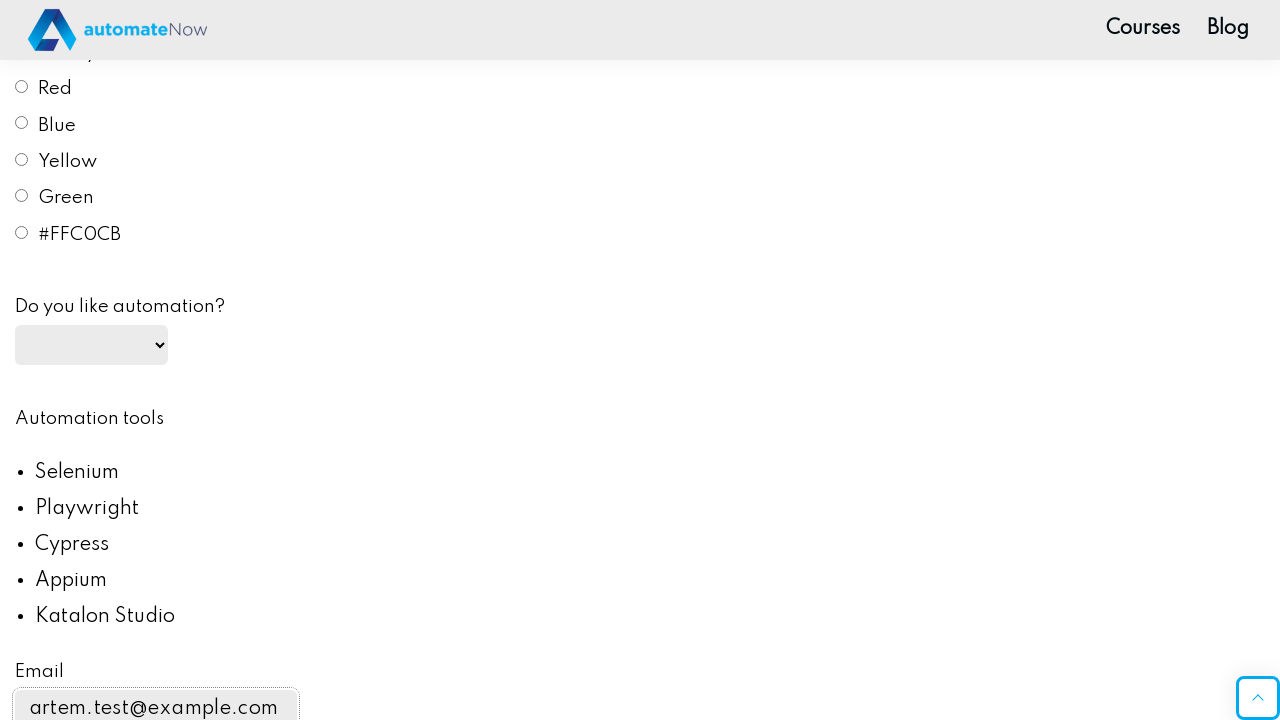

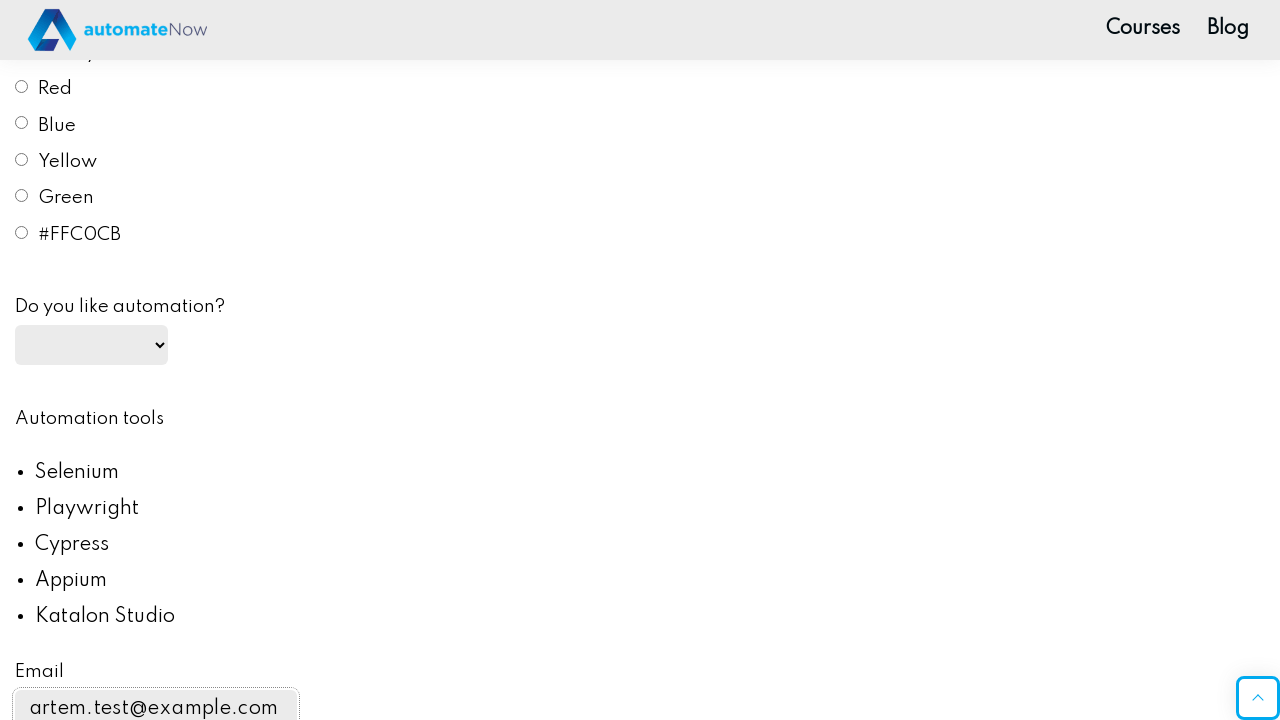